Tests radio button selection functionality by clicking each radio button (Yes, Impressive, No) and verifying their selection states

Starting URL: http://test.rubywatir.com/radios.php

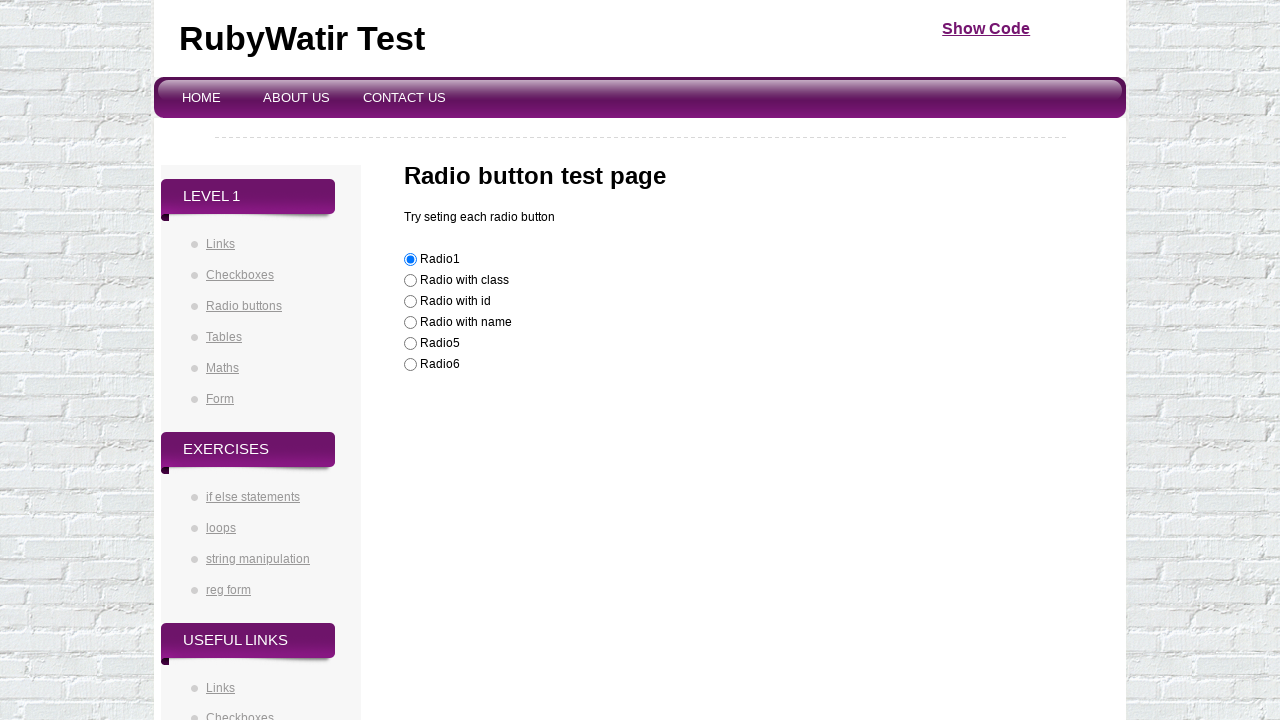

Located all radio buttons on the page
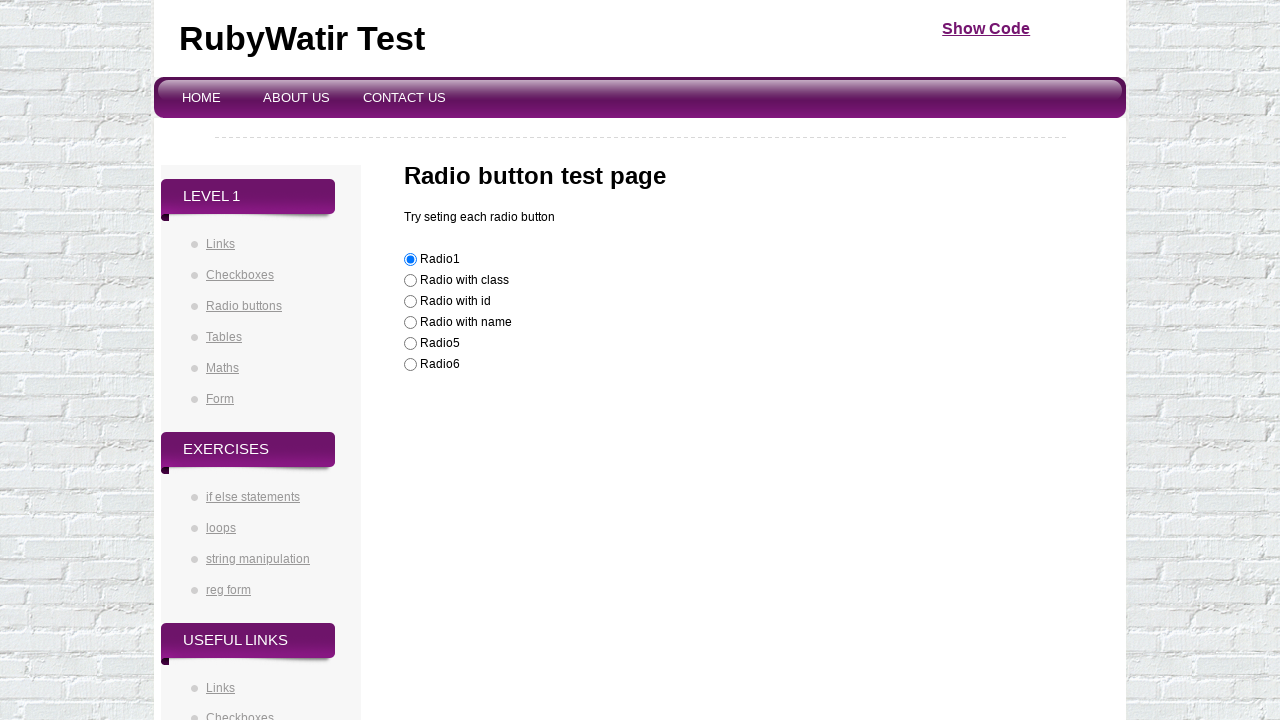

Clicked a radio button in the loop at (410, 260) on //p/input >> nth=0
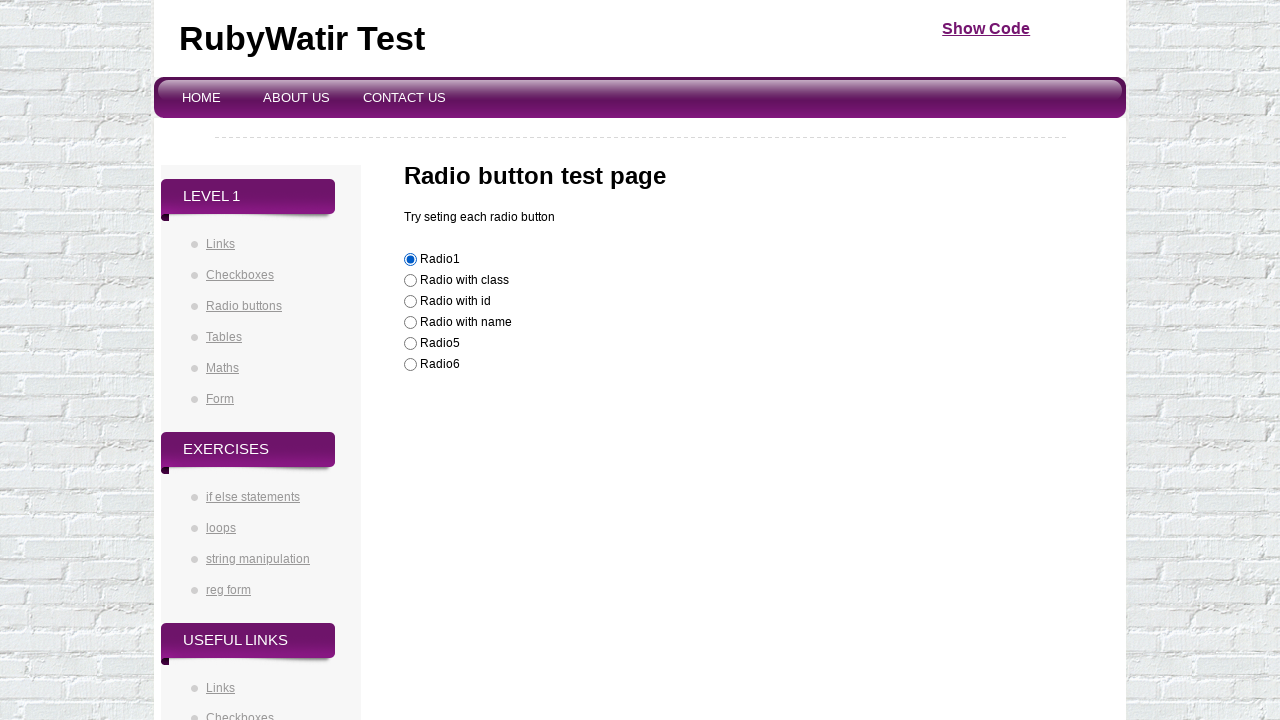

Clicked a radio button in the loop at (410, 281) on //p/input >> nth=1
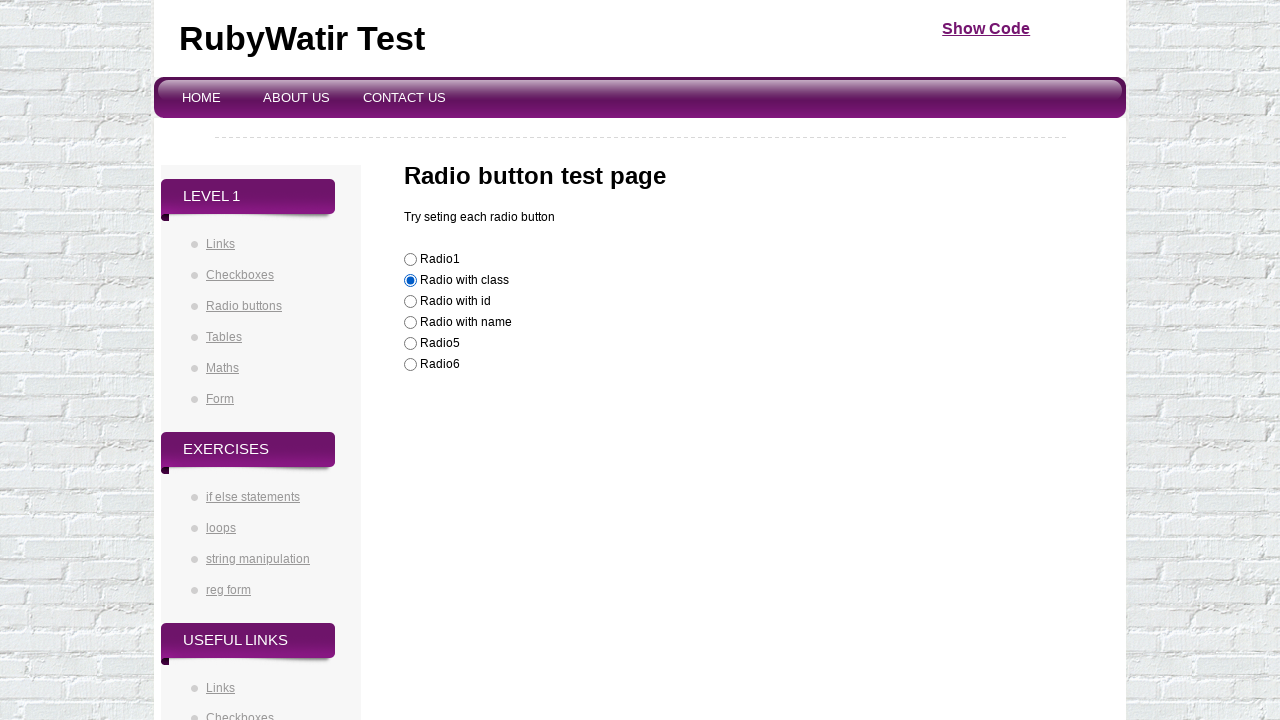

Clicked a radio button in the loop at (410, 302) on //p/input >> nth=2
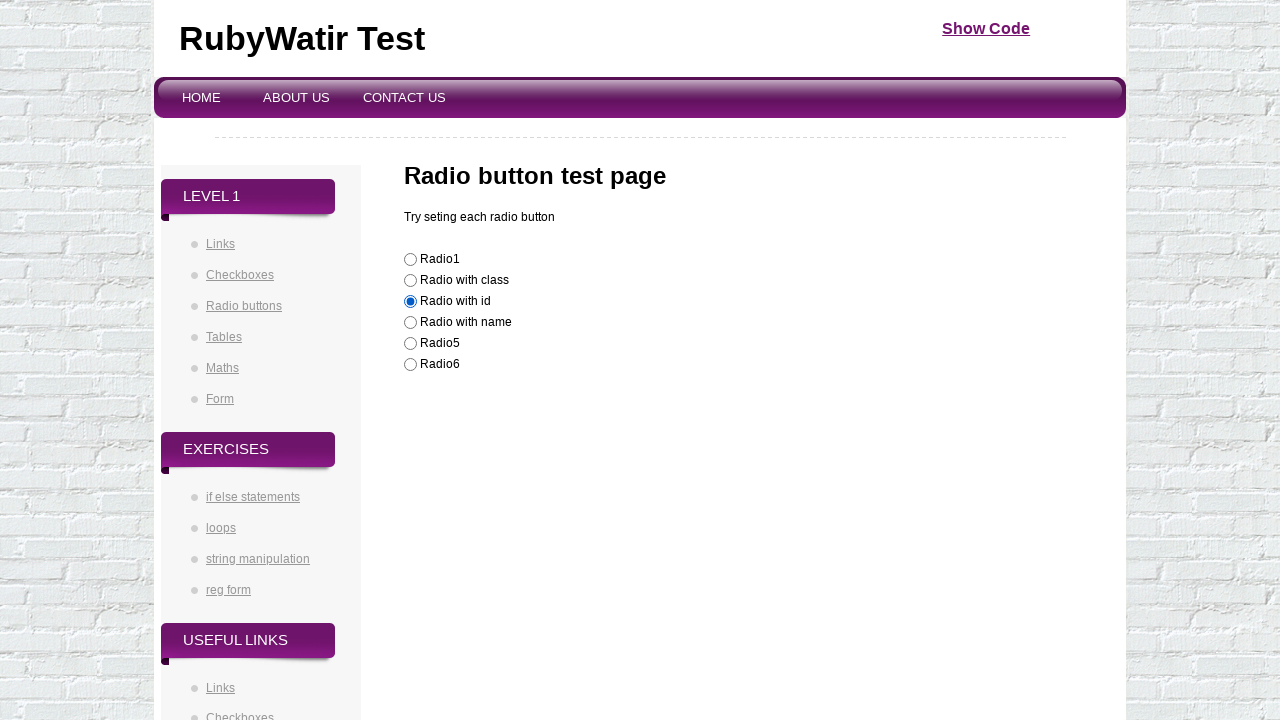

Clicked a radio button in the loop at (410, 323) on //p/input >> nth=3
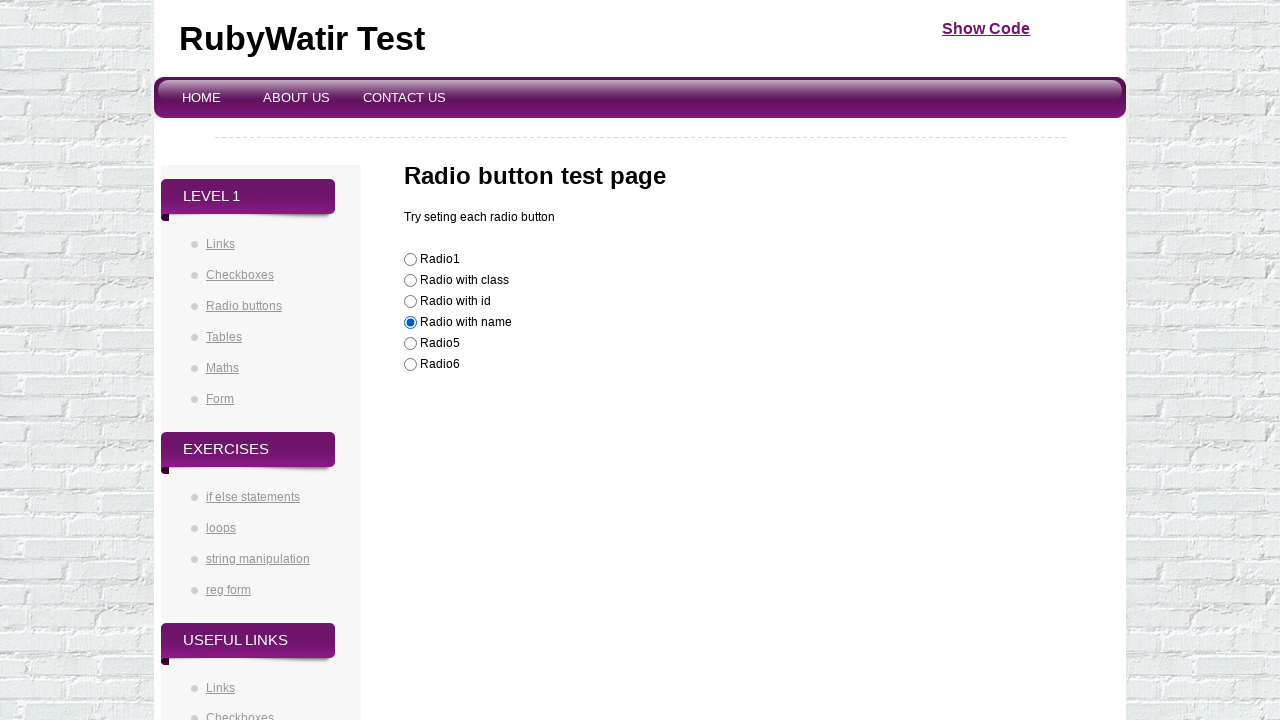

Clicked a radio button in the loop at (410, 344) on //p/input >> nth=4
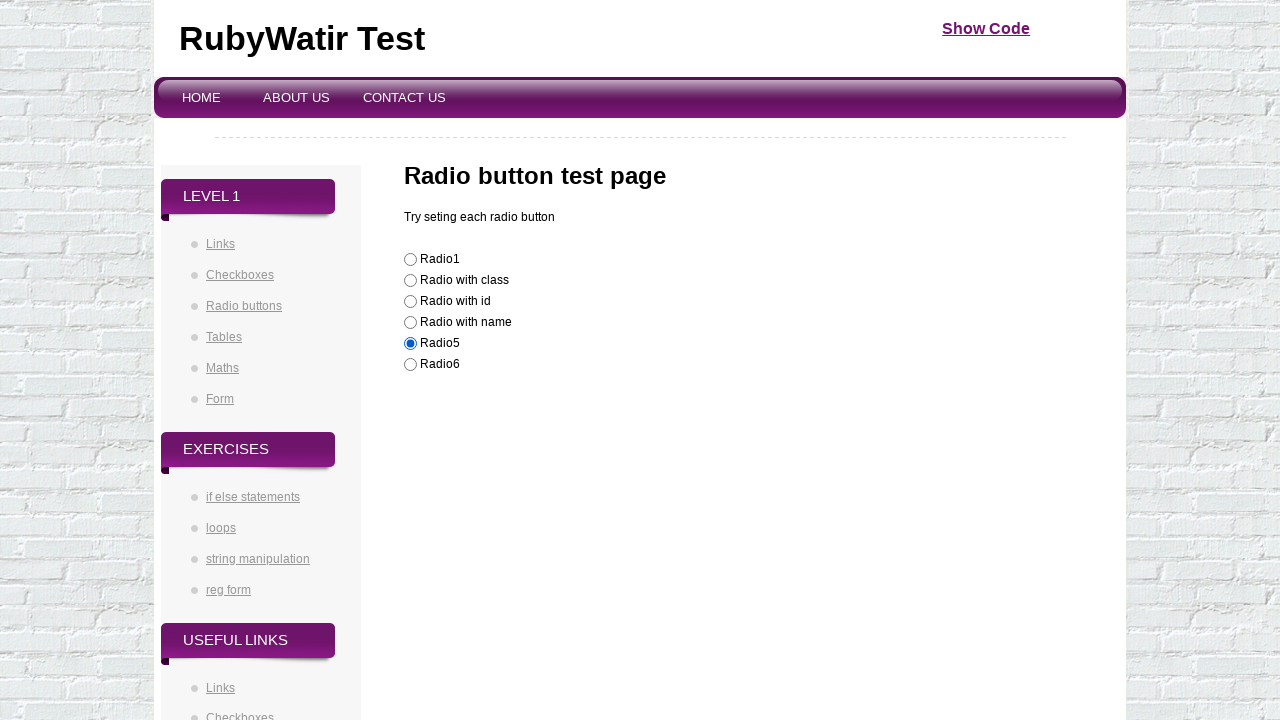

Clicked a radio button in the loop at (410, 365) on //p/input >> nth=5
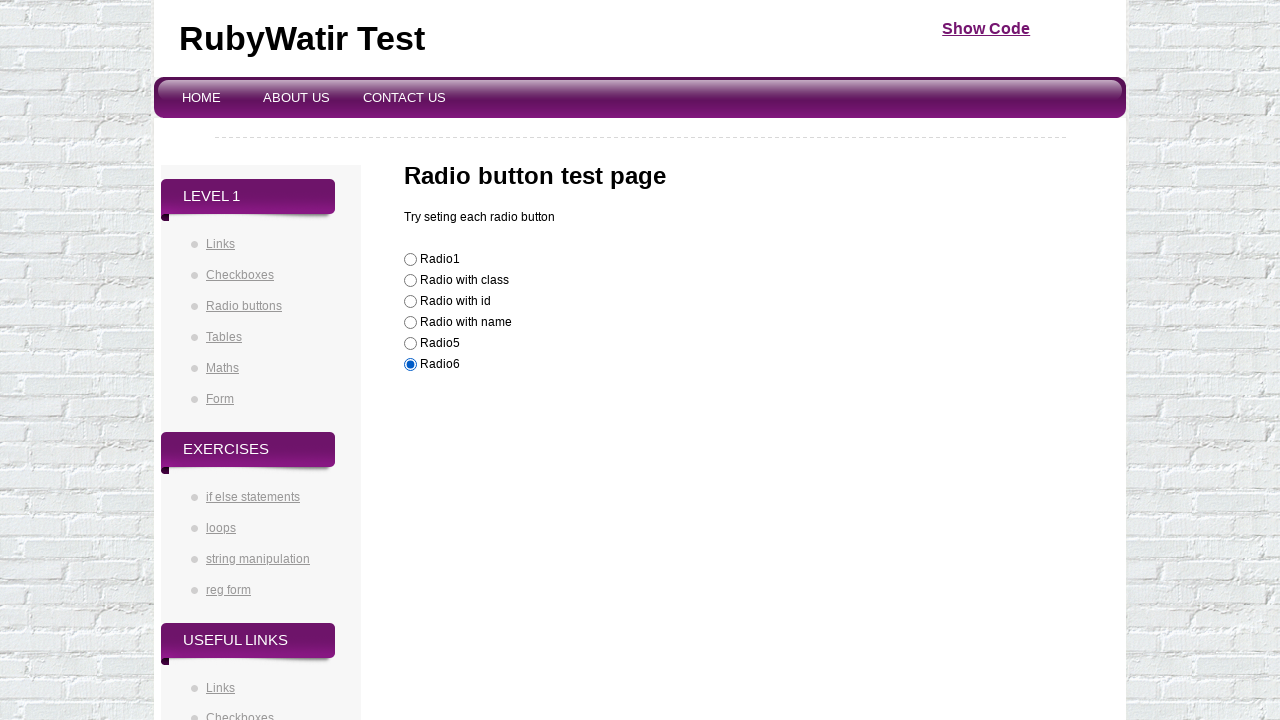

Clicked Yes radio button at (410, 260) on //p/input
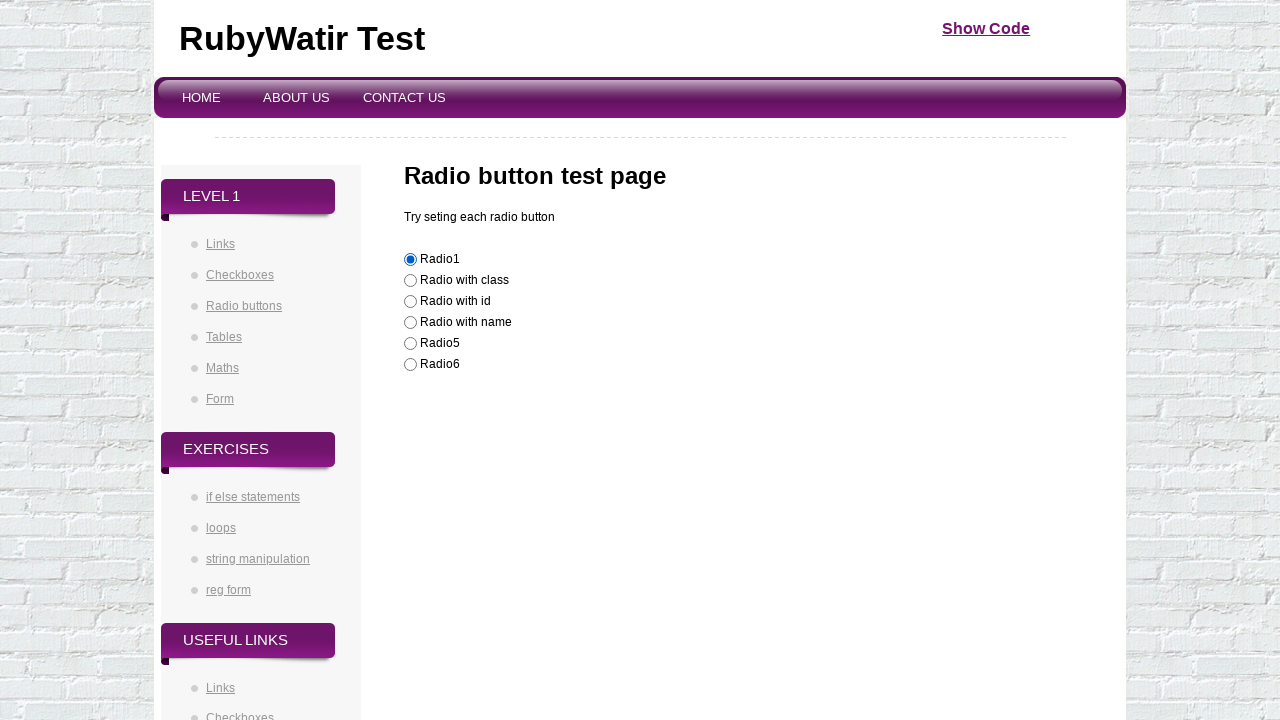

Waited 100ms for Yes radio button to settle
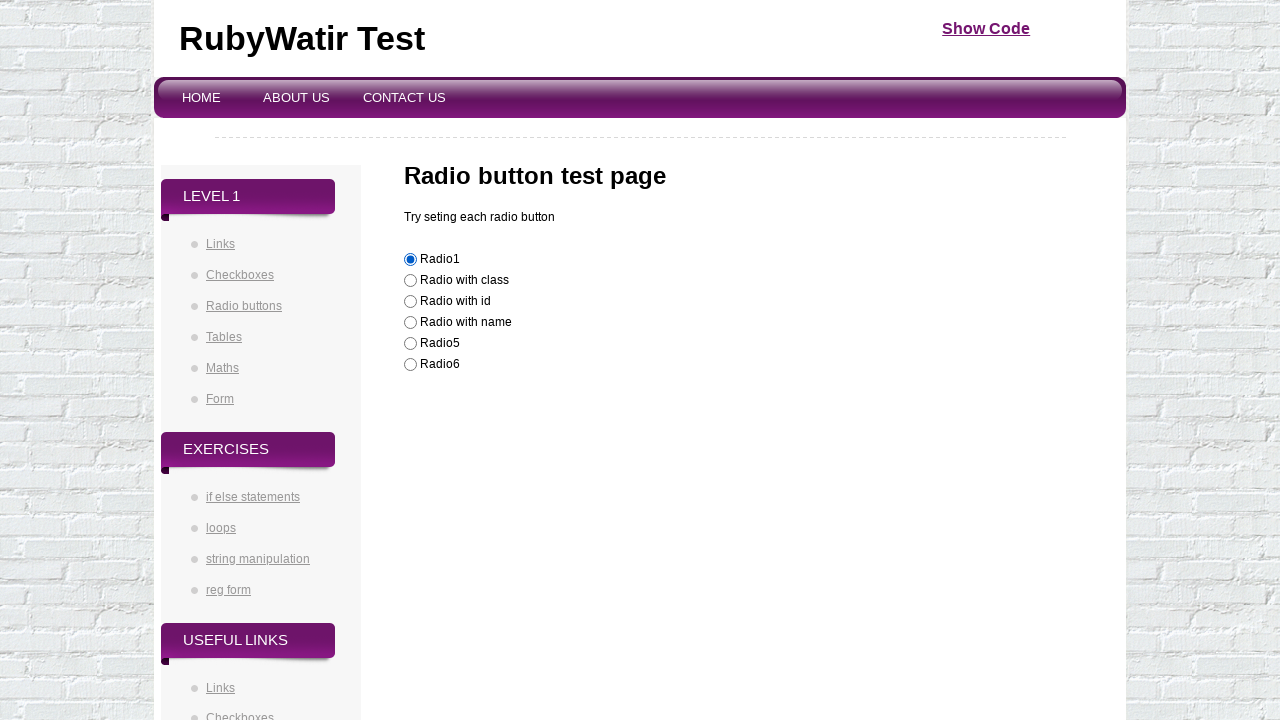

Clicked Impressive radio button at (410, 281) on (//p/input)[2]
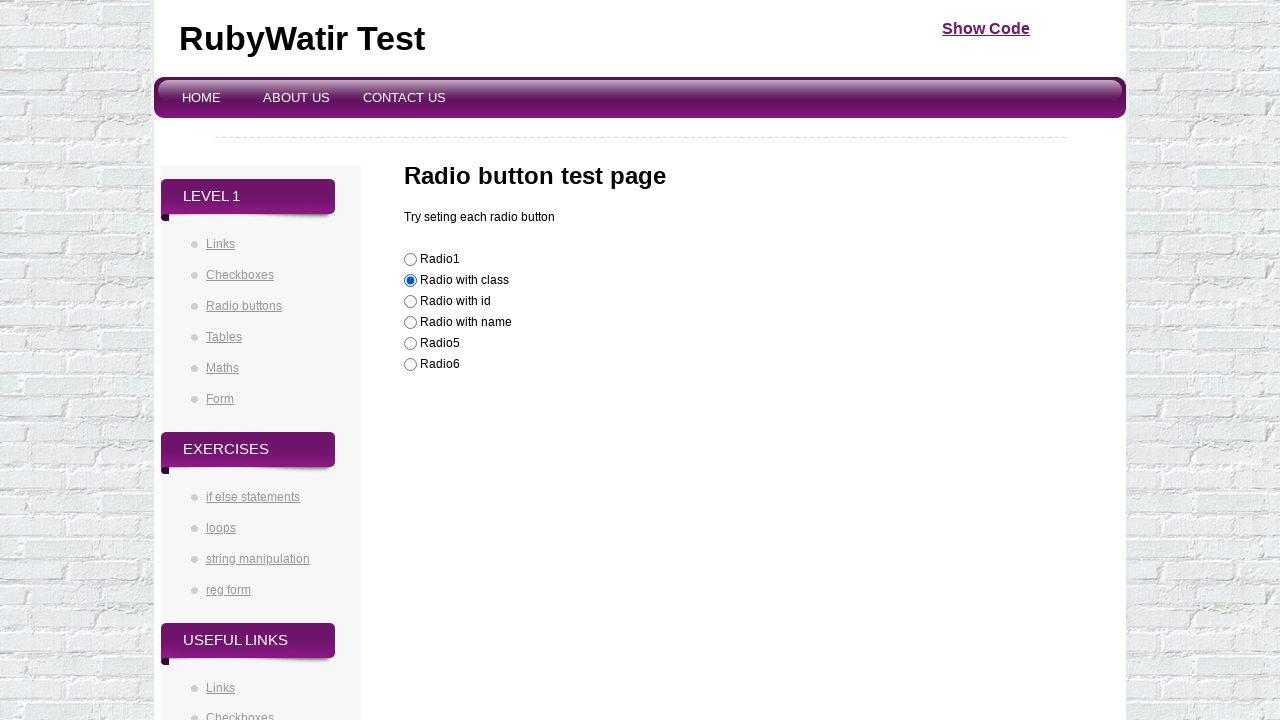

Waited 100ms for Impressive radio button to settle
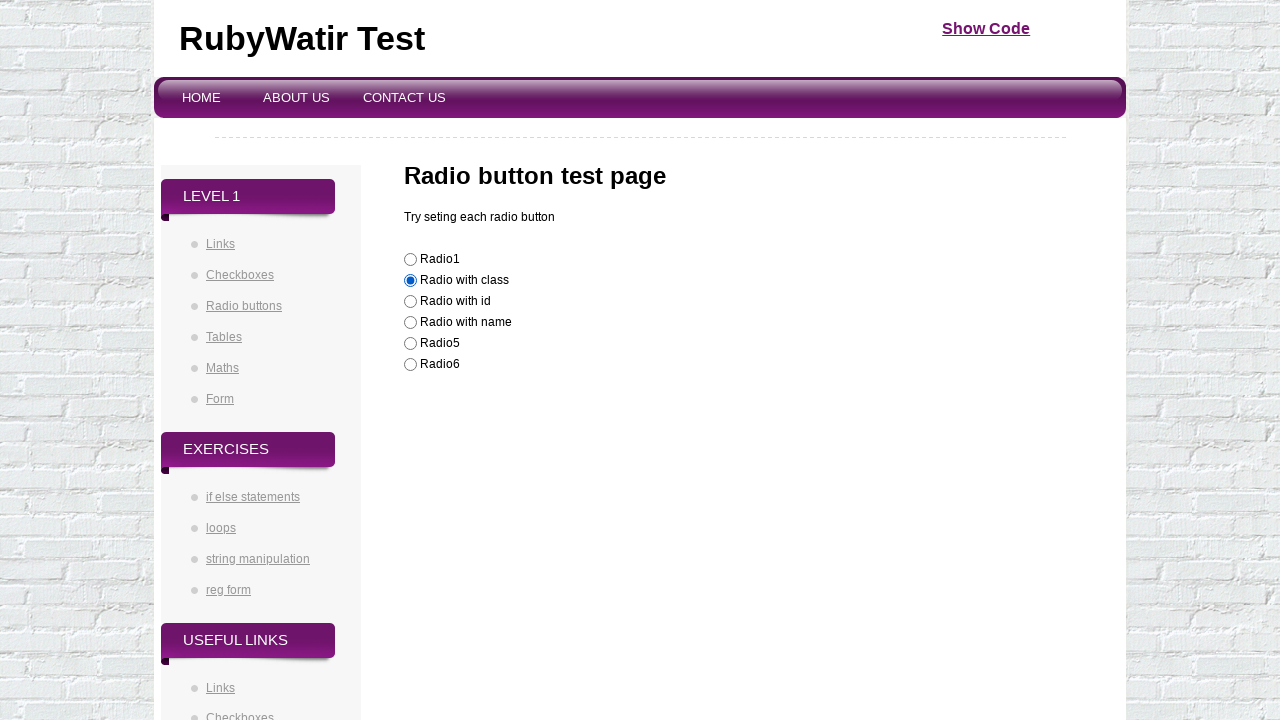

Clicked No radio button at (410, 302) on (//p/input)[3]
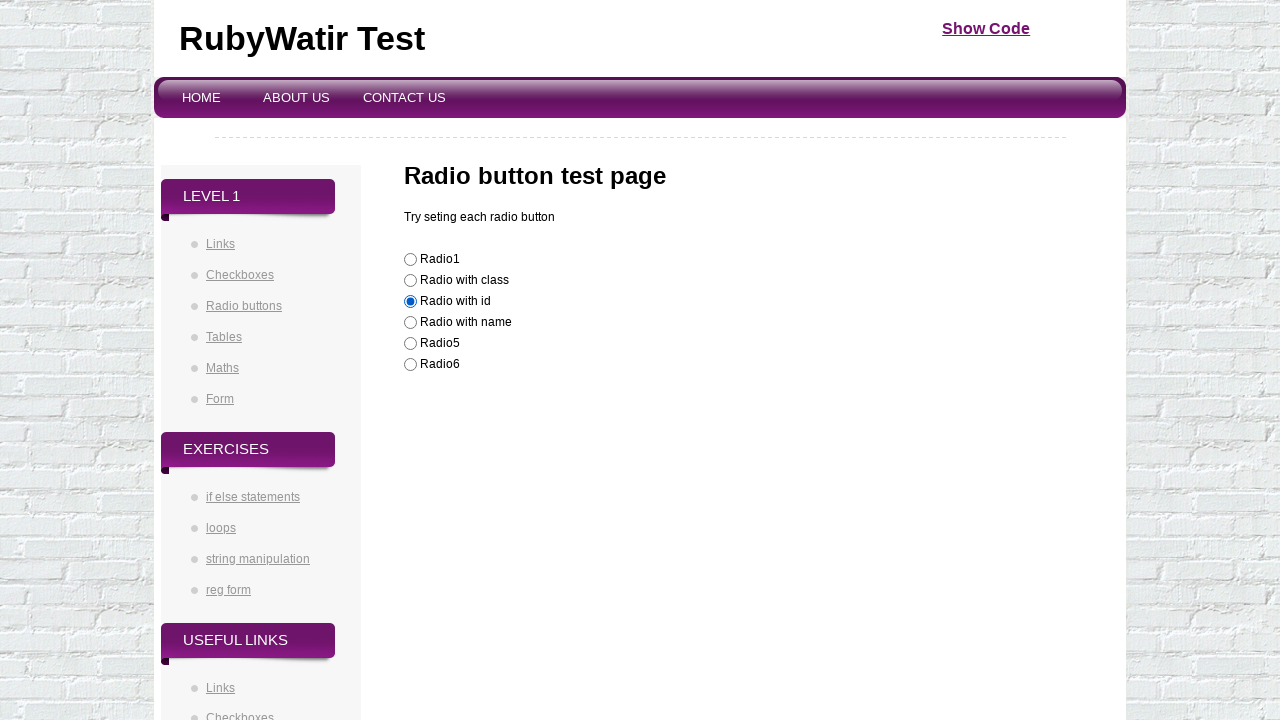

Waited 100ms for No radio button to settle
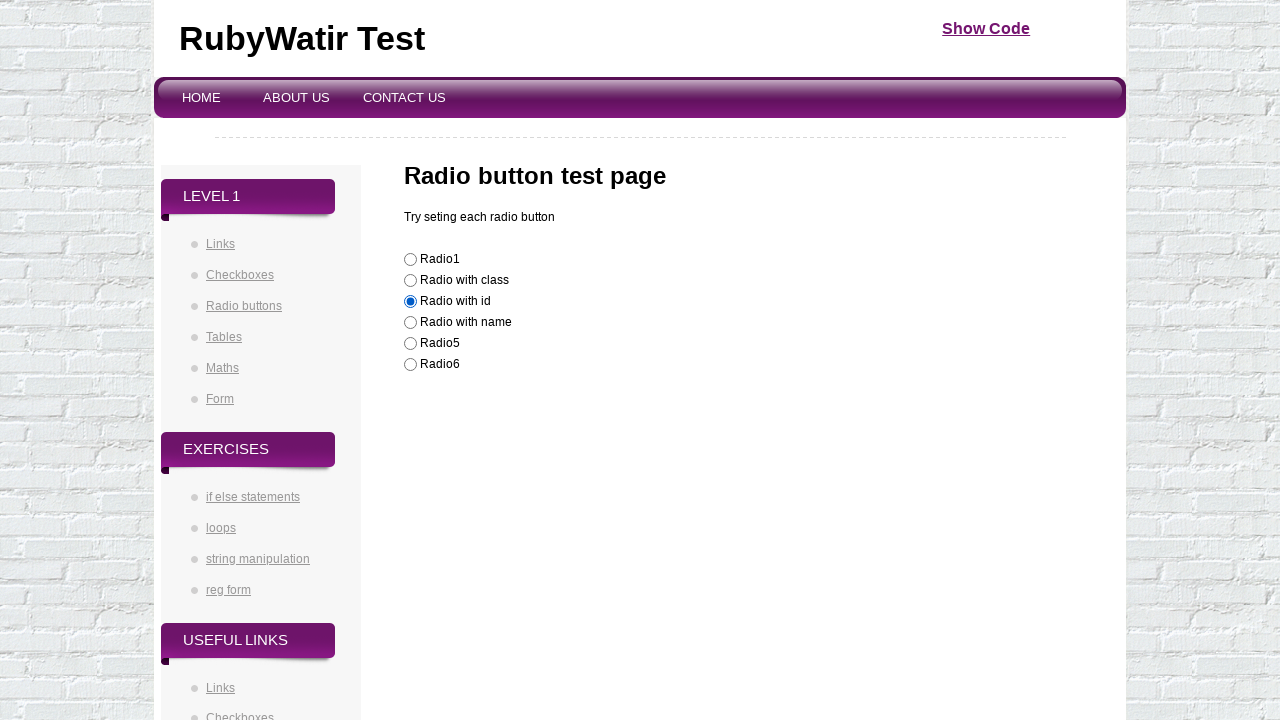

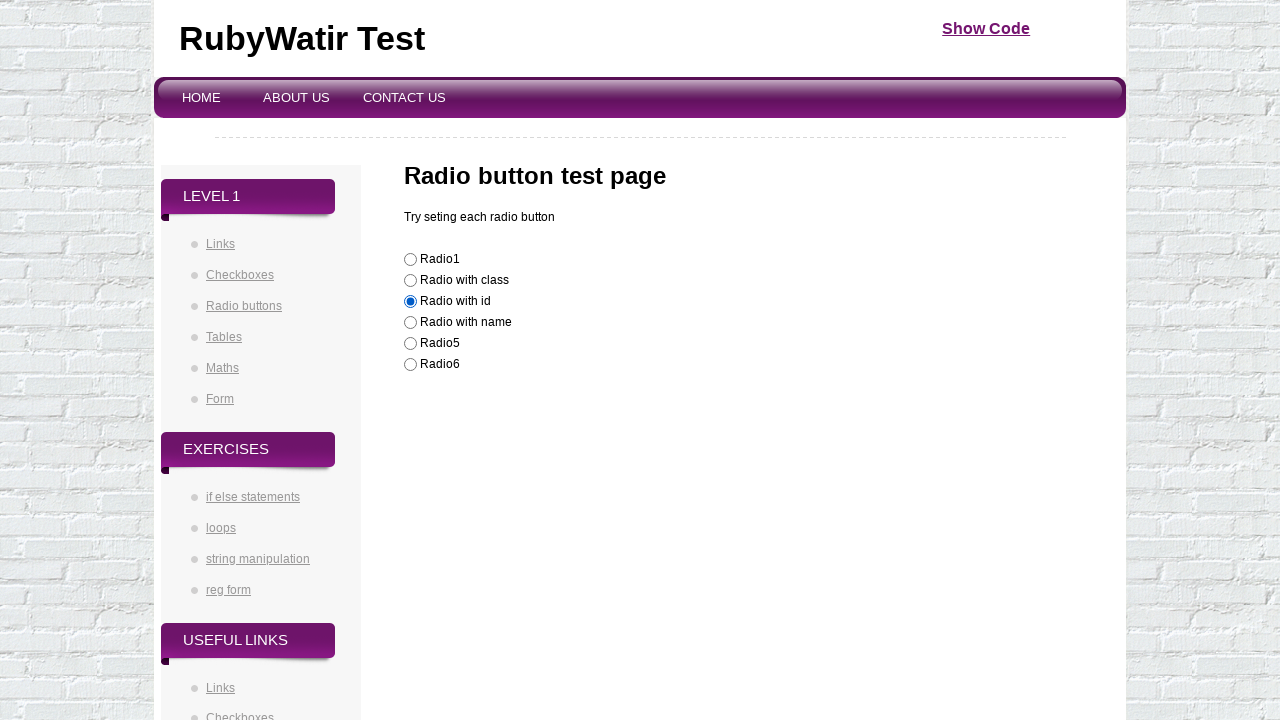